Navigates to a page with many elements, finds a specific element by ID, and highlights it with a red dashed border using JavaScript to visually identify the element, then reverts the styling back to original.

Starting URL: http://the-internet.herokuapp.com/large

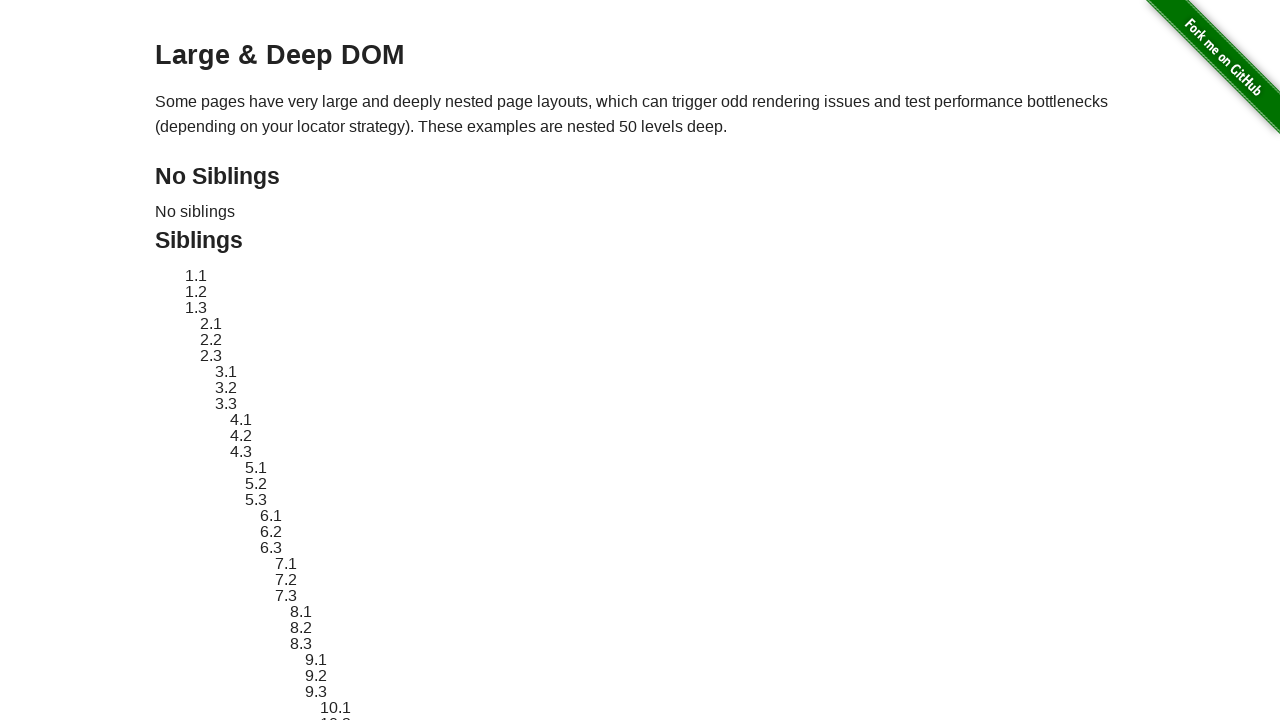

Navigated to the-internet.herokuapp.com/large page
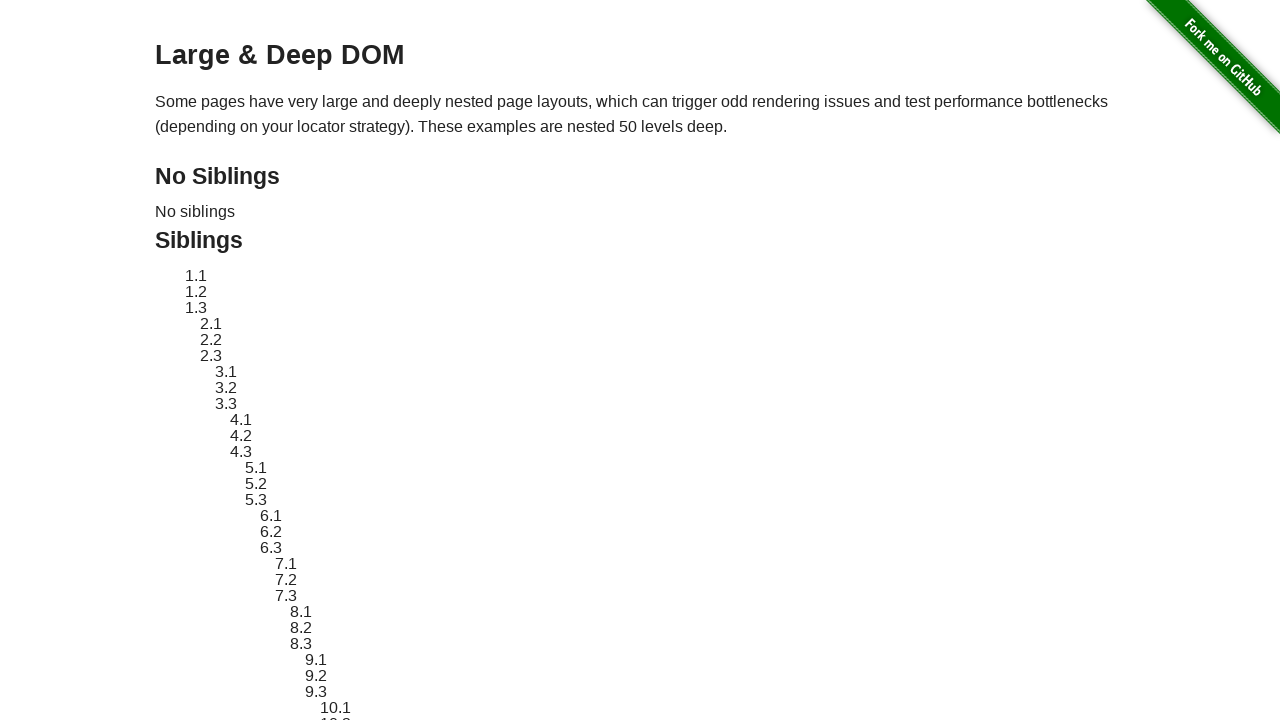

Located target element with ID 'sibling-2.3'
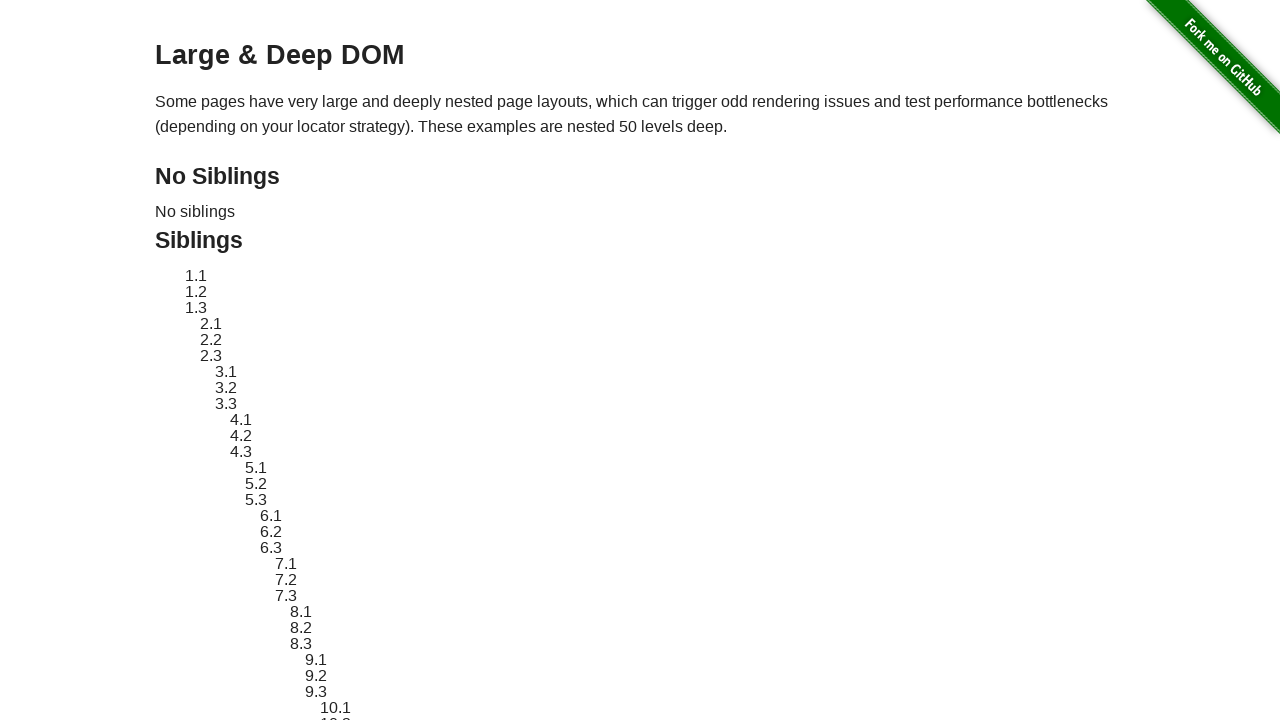

Target element is now visible
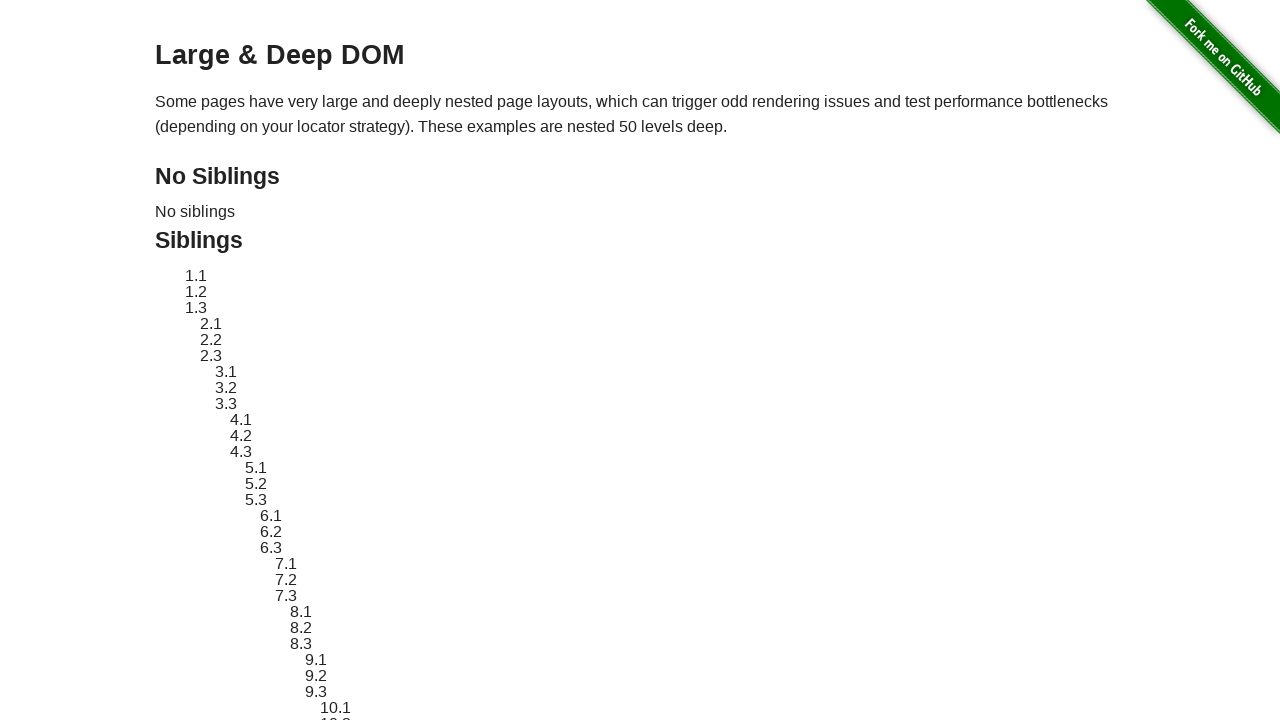

Retrieved original style attribute from target element
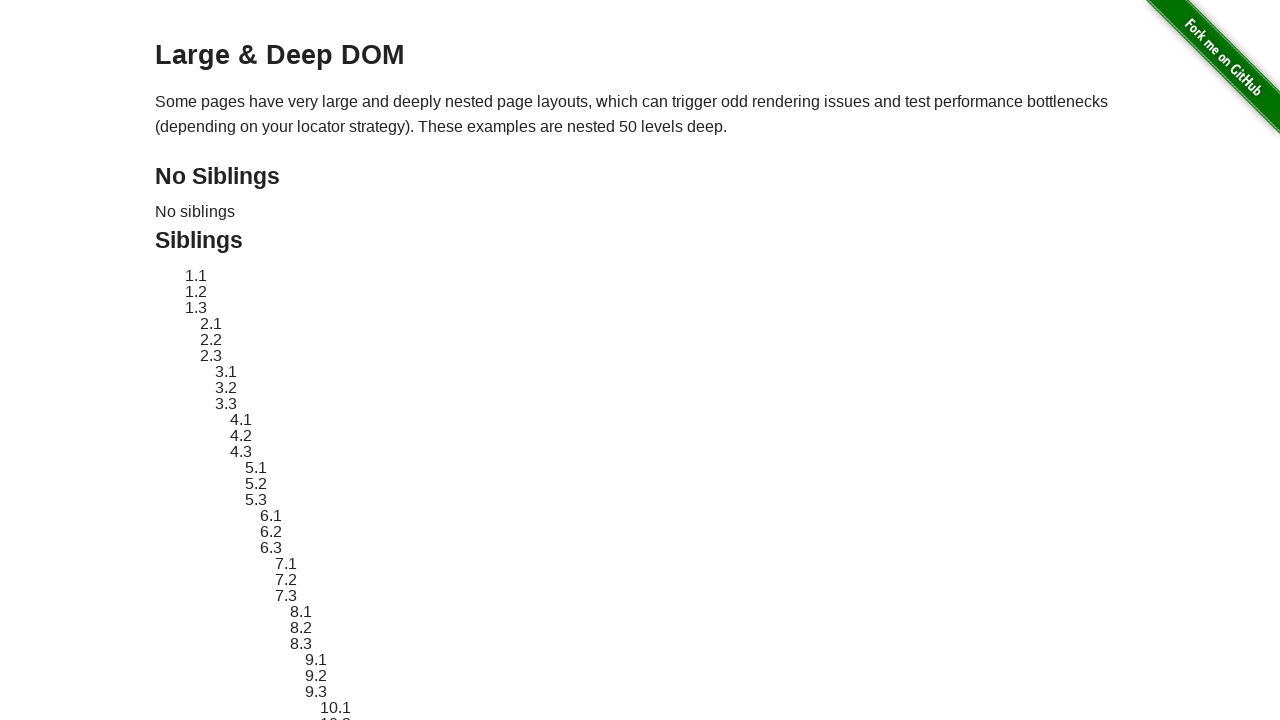

Applied red dashed border highlight to target element
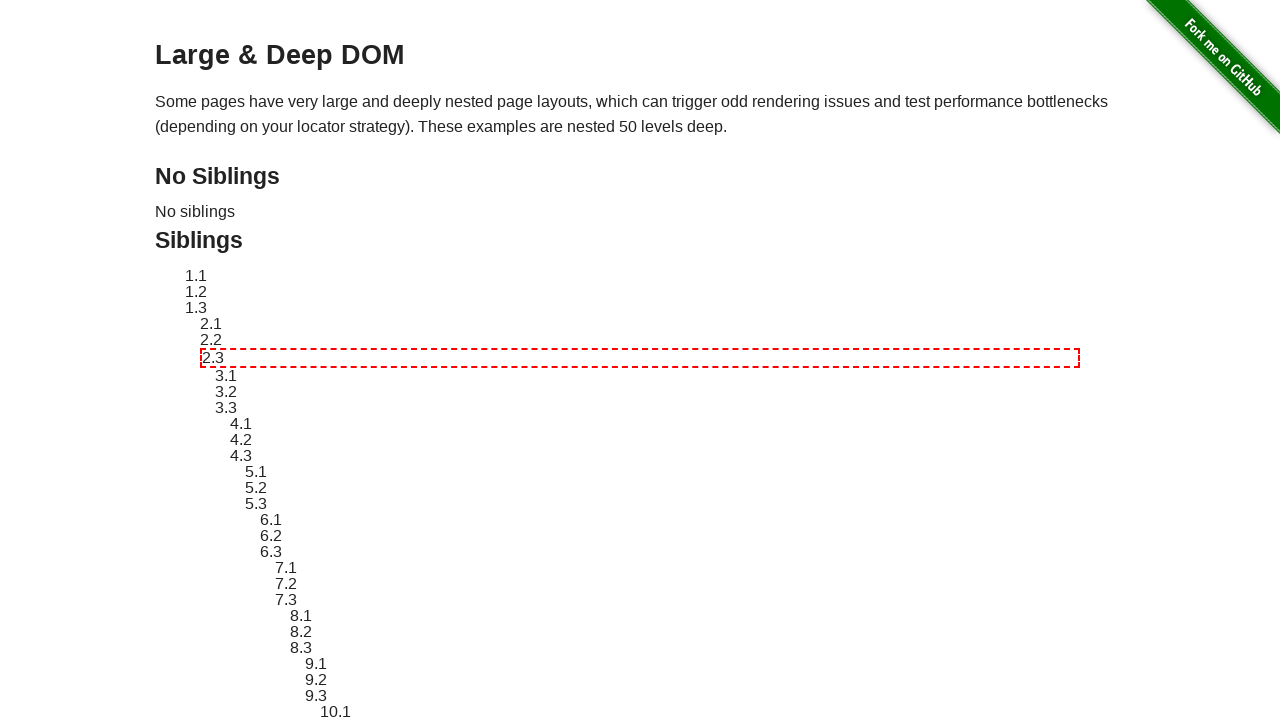

Waited 3 seconds to observe the highlighted element
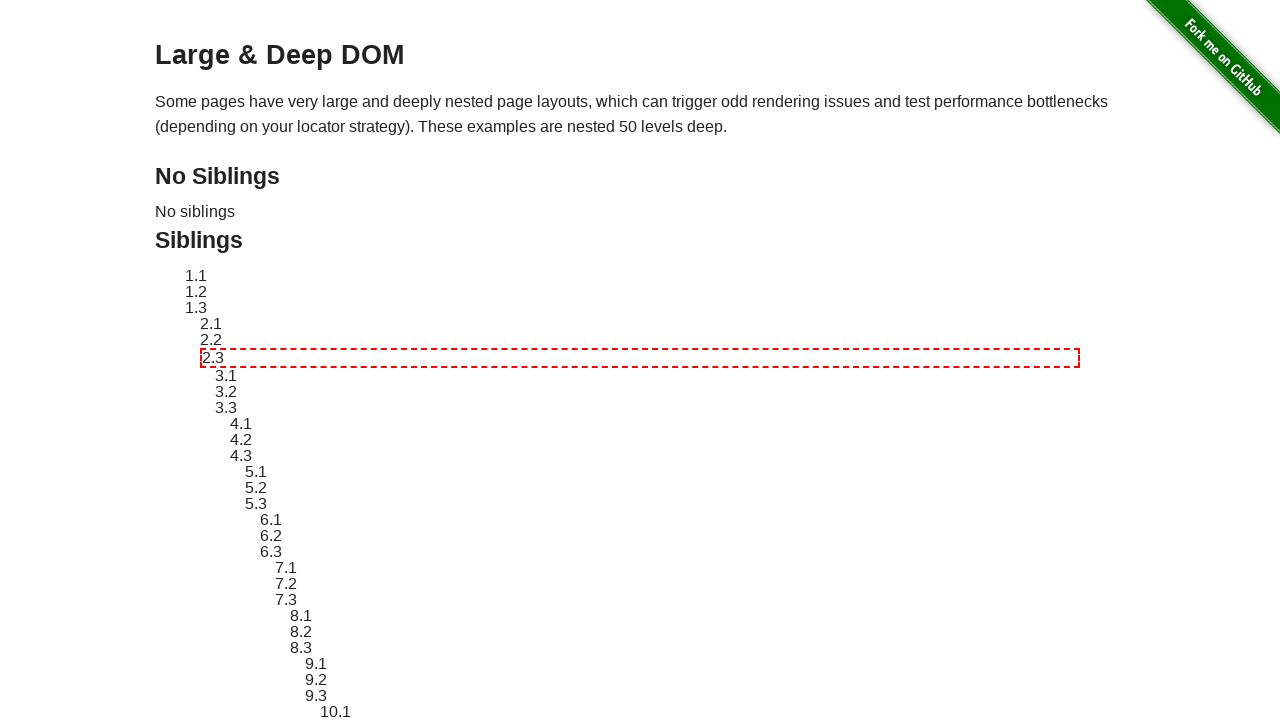

Reverted target element styling to original state
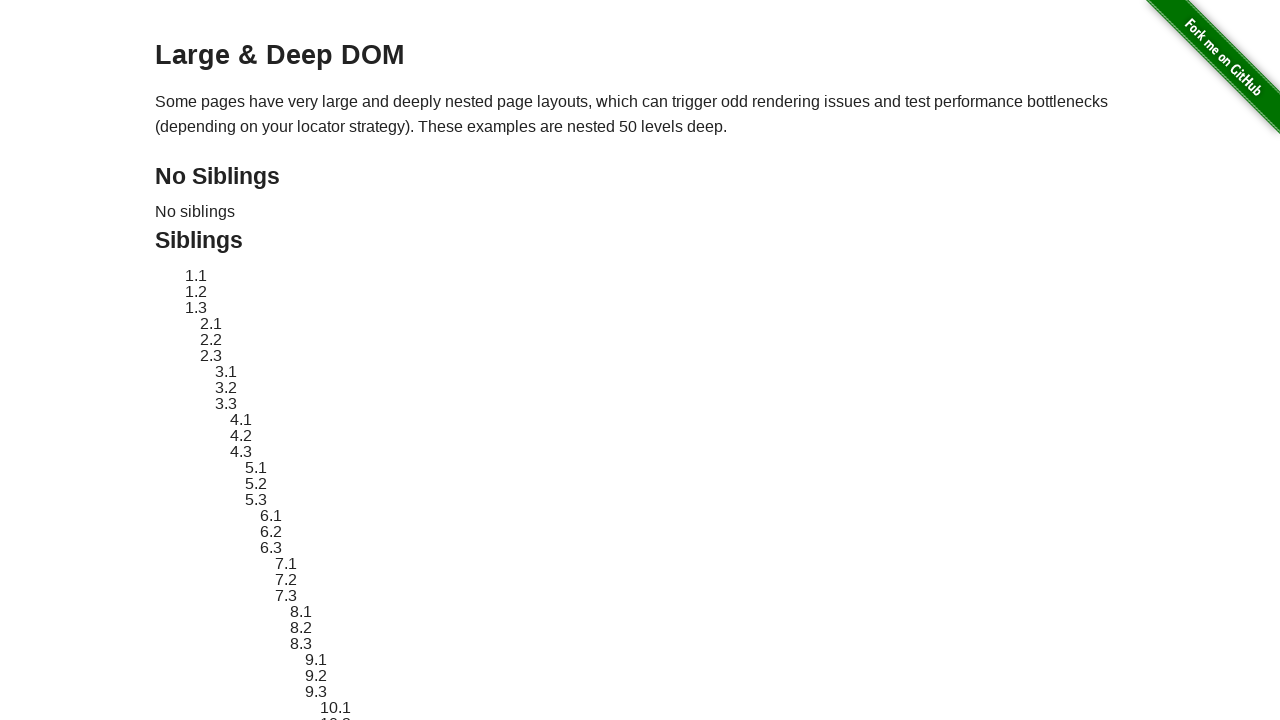

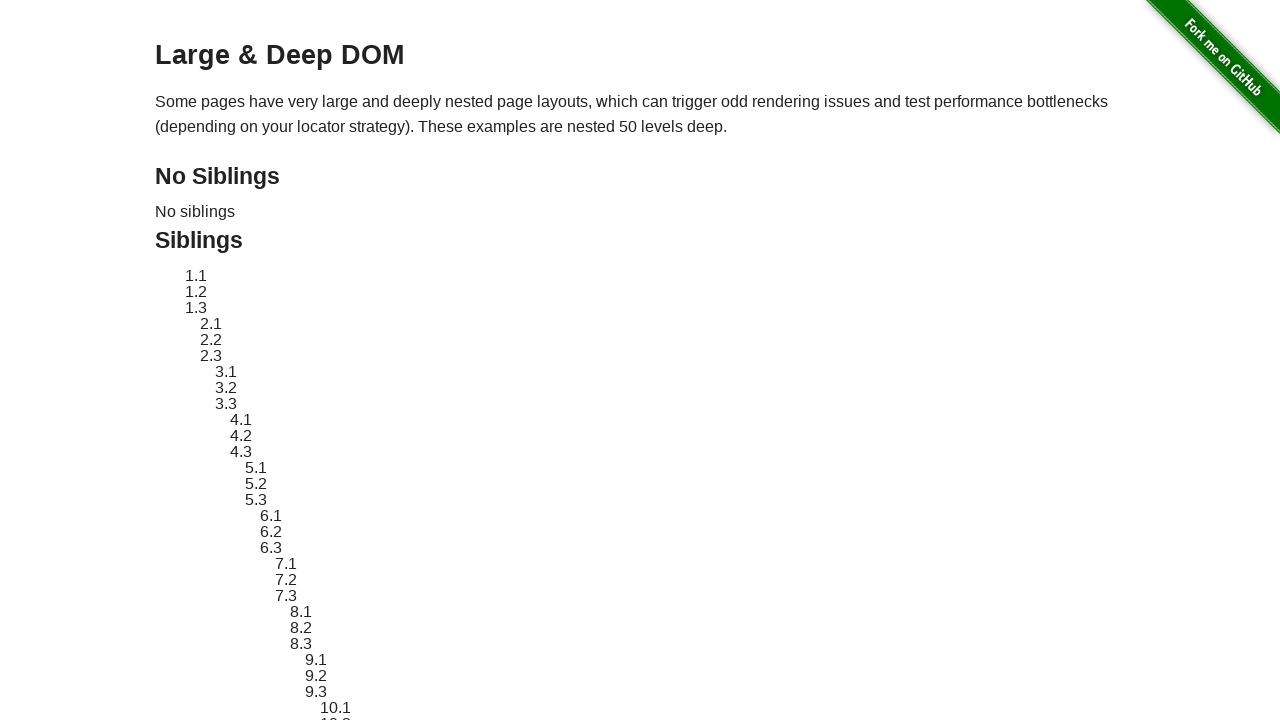